Tests geolocation functionality on OpenStreetMap by setting a specific location (Paris) via browser context geolocation permissions, then clicking the "Show My Location" button and verifying the URL contains the expected coordinates.

Starting URL: https://www.openstreetmap.org/

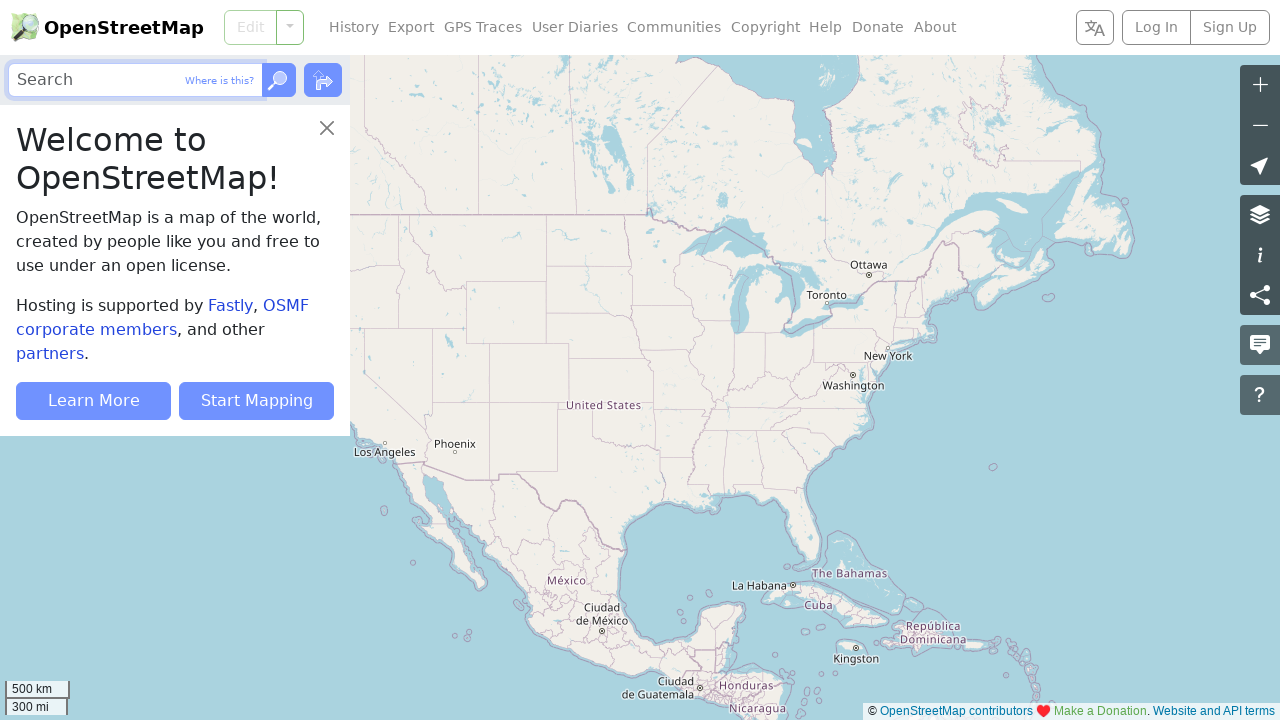

Granted geolocation permissions to browser context
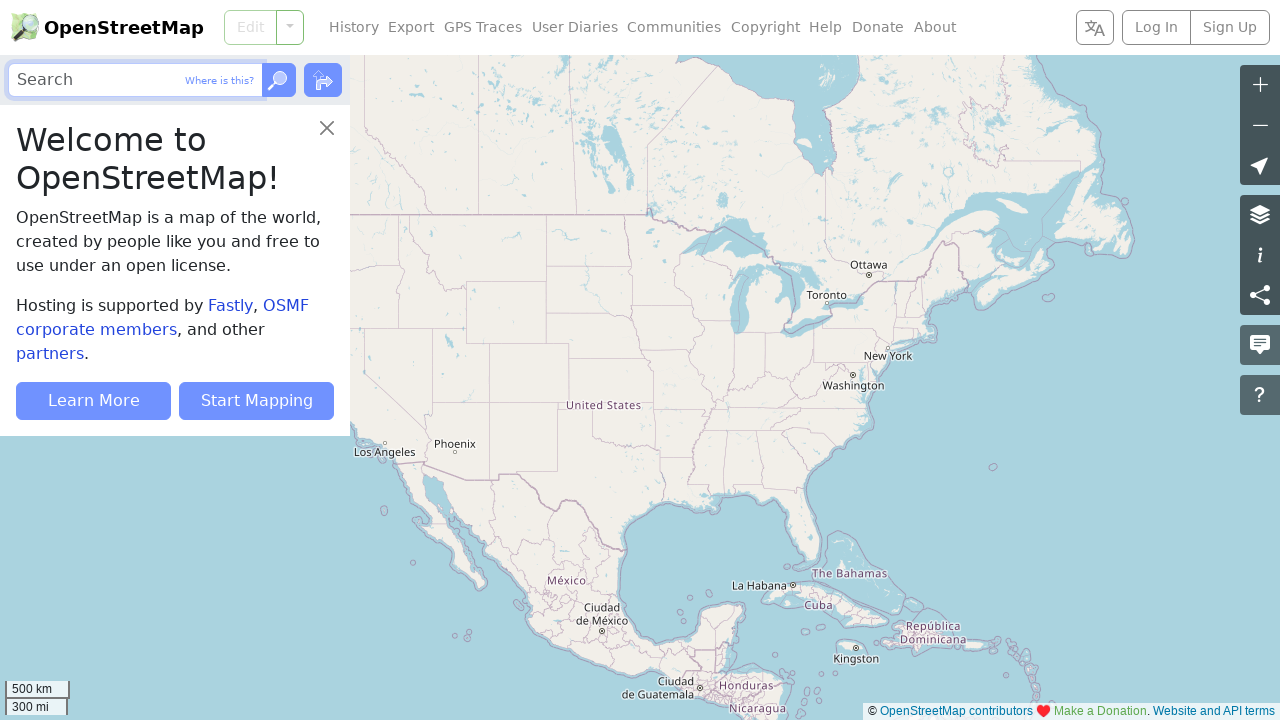

Set geolocation coordinates to Paris (48.87645, 2.26340)
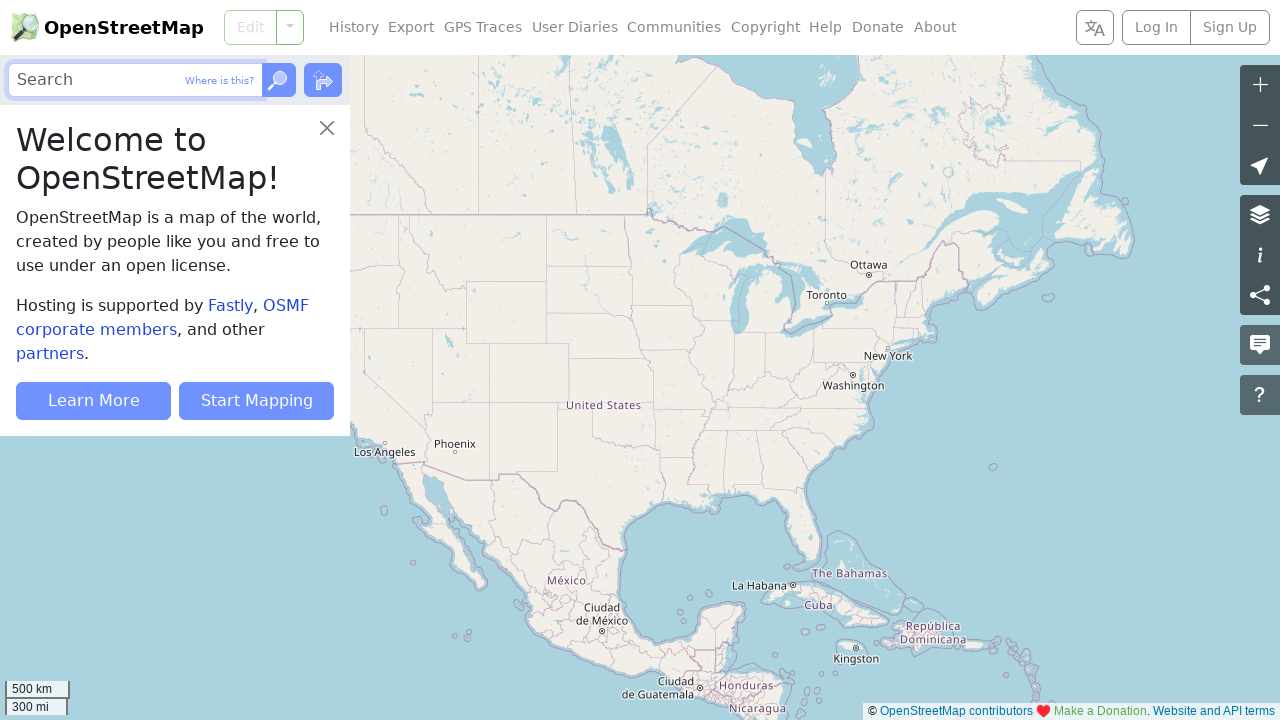

Clicked 'Show My Location' button at (1260, 165) on a[aria-label="Show My Location"]
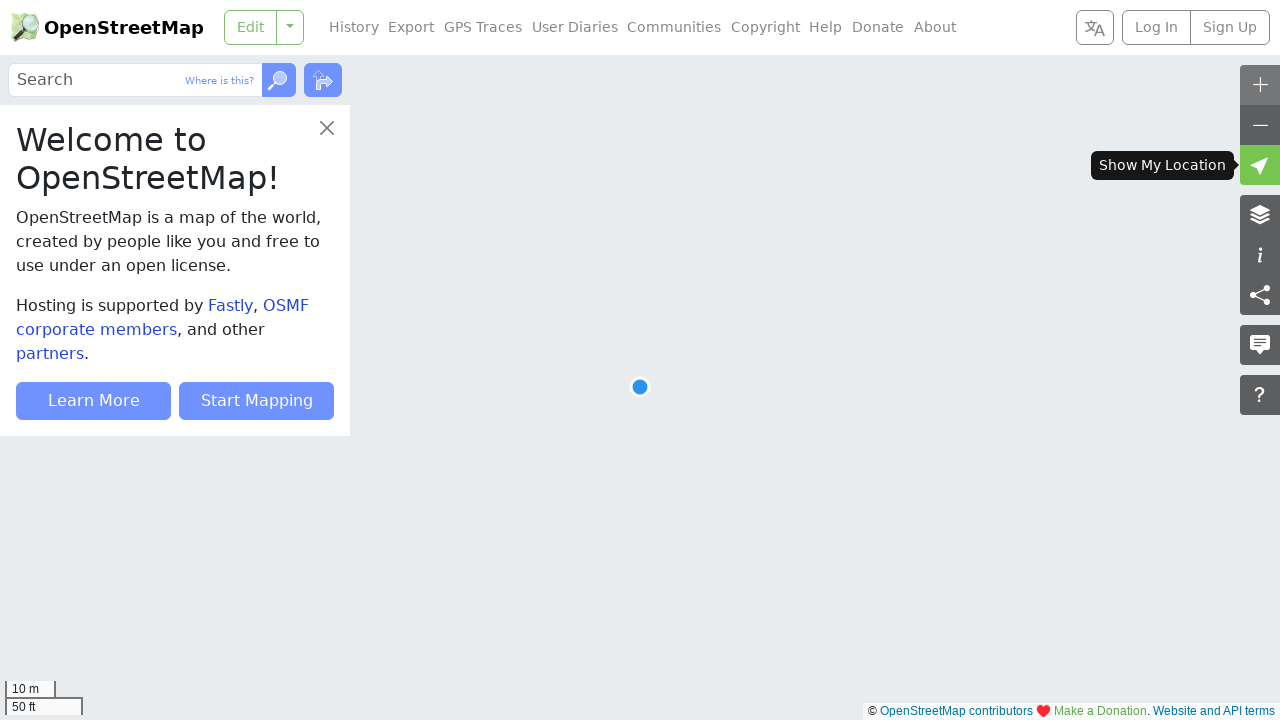

URL updated to contain Paris geolocation coordinates (48.876450/2.263400)
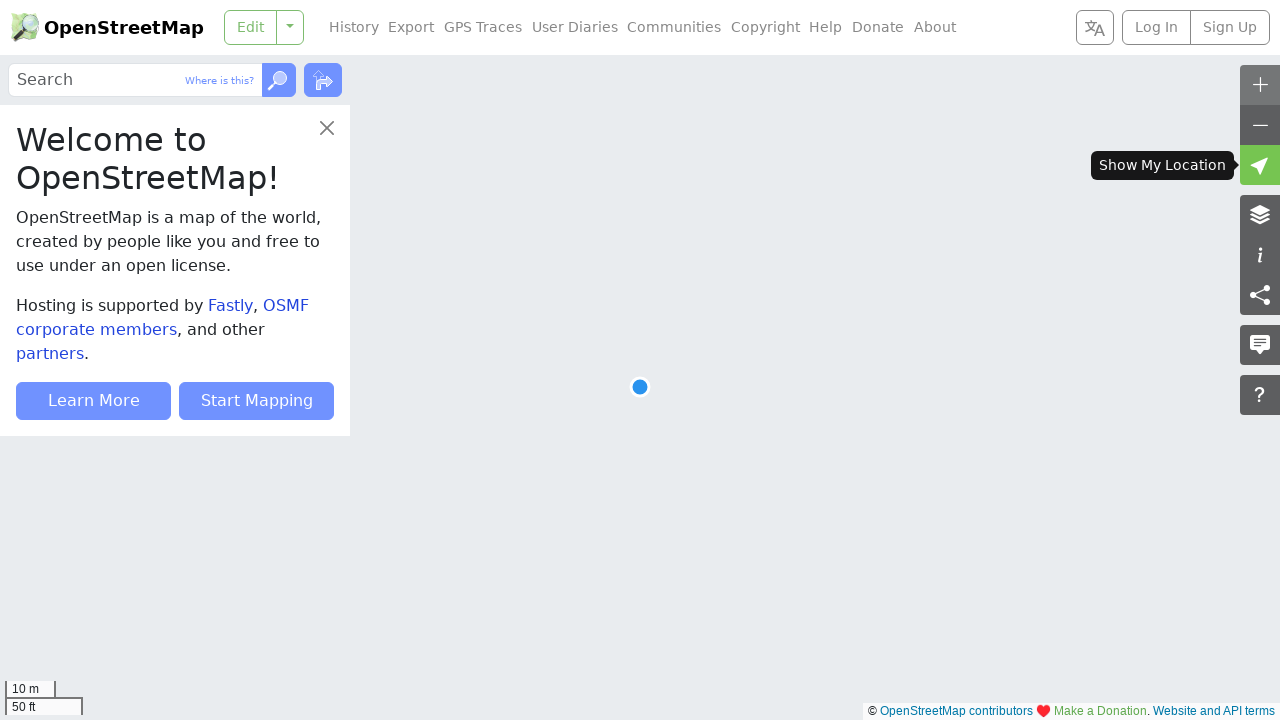

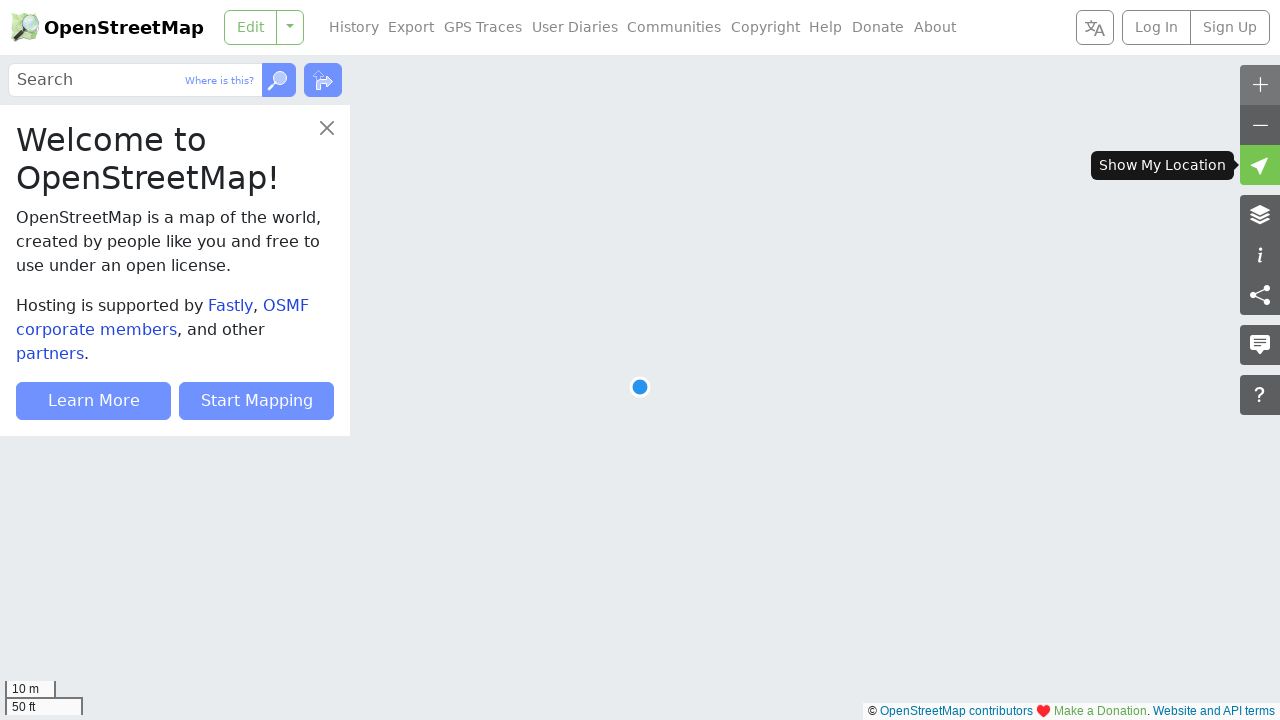